Tests double-click and right-click actions on button elements

Starting URL: https://demoqa.com/buttons

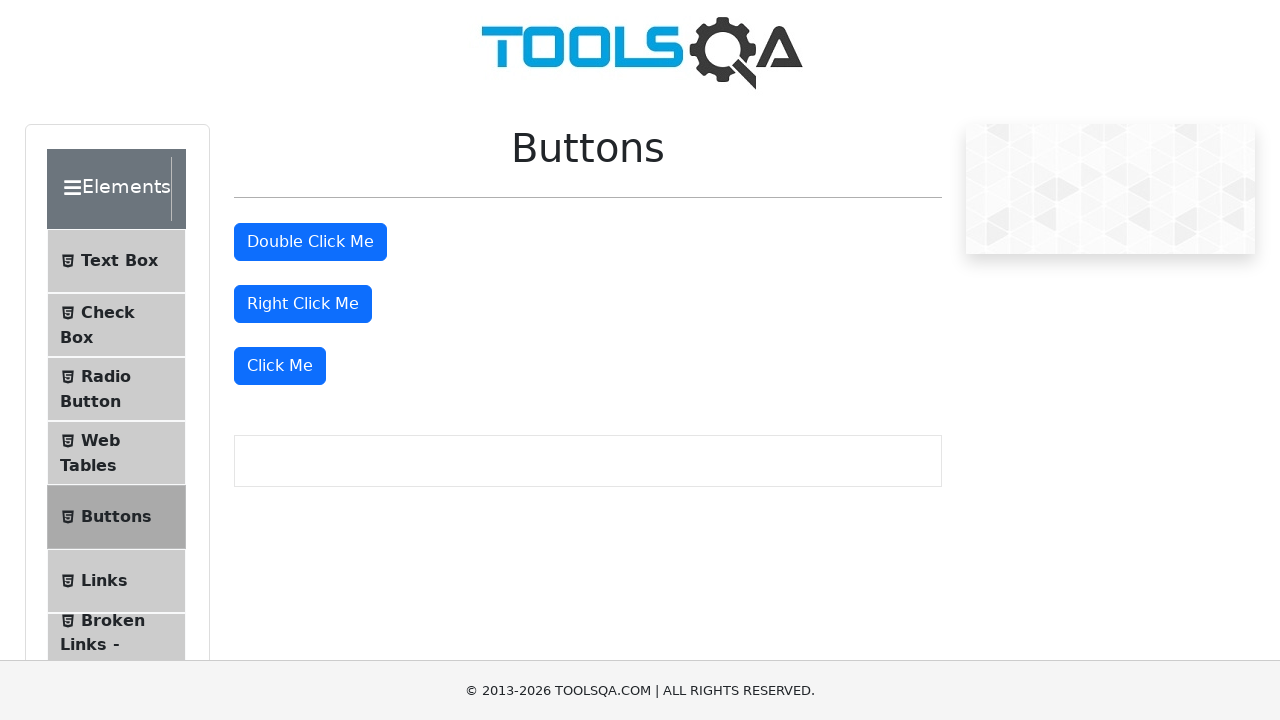

Located the double-click button element
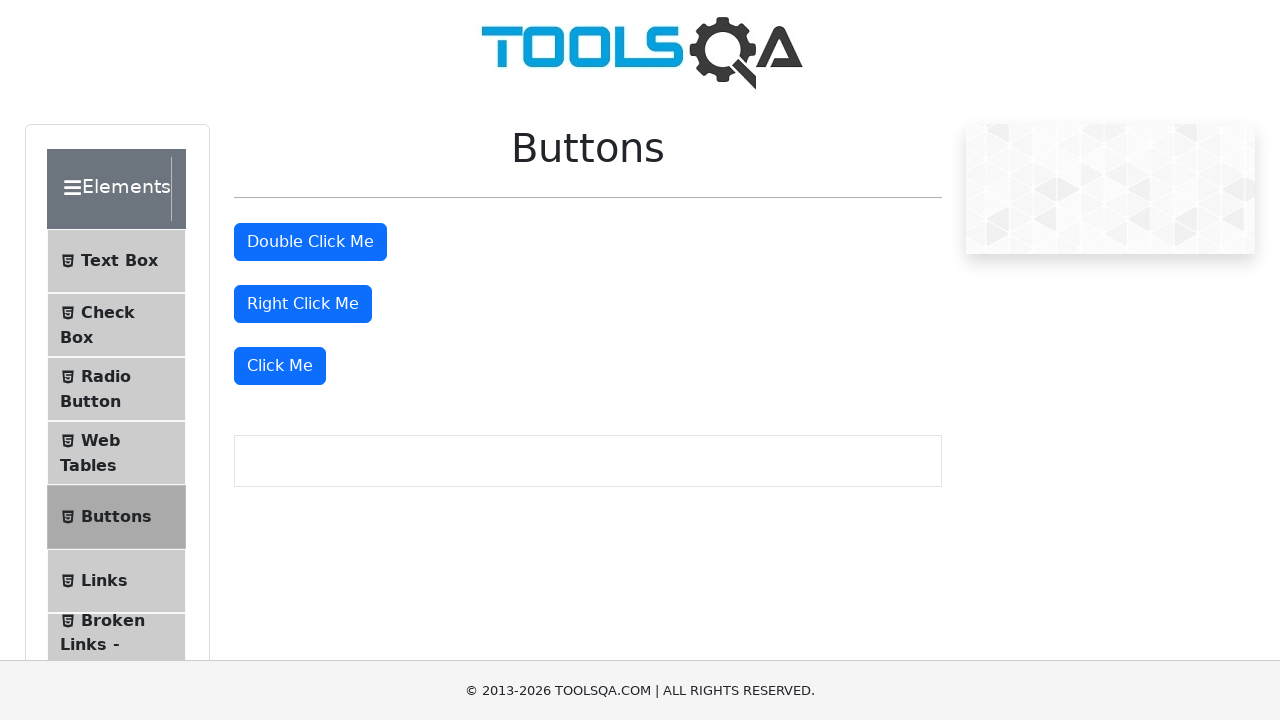

Double-clicked the double-click button at (310, 242) on #doubleClickBtn
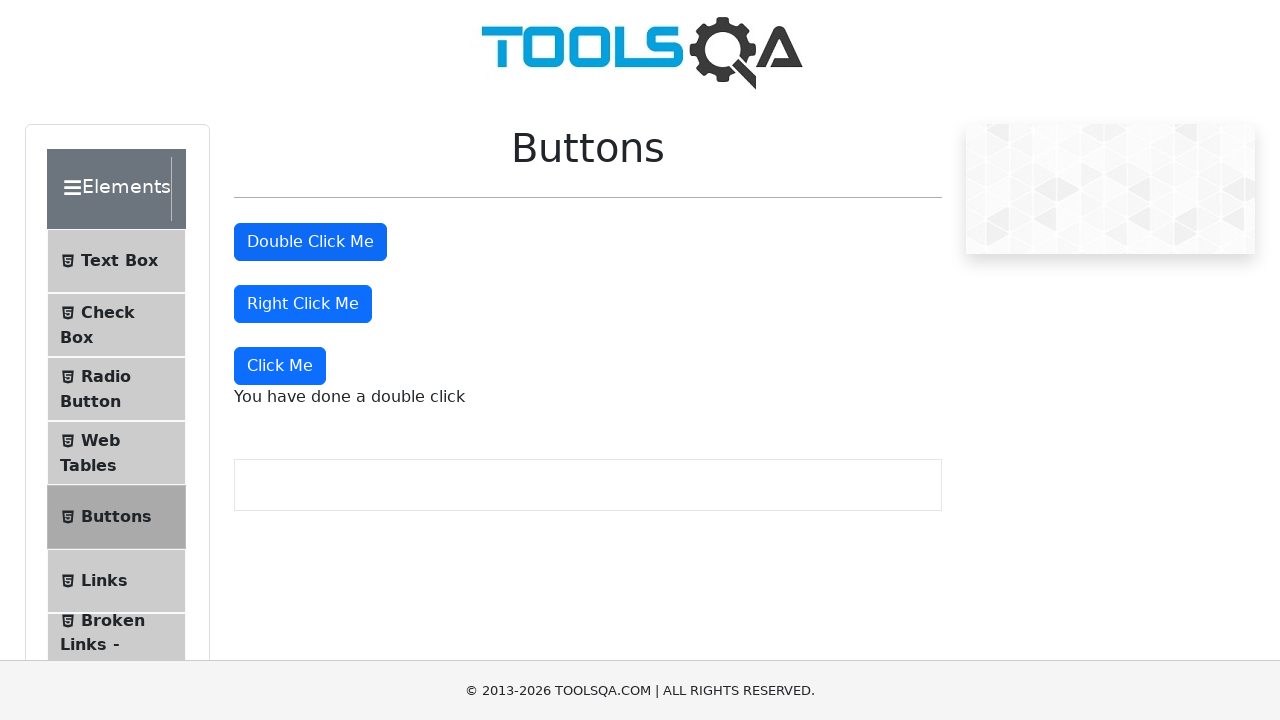

Located the right-click button element
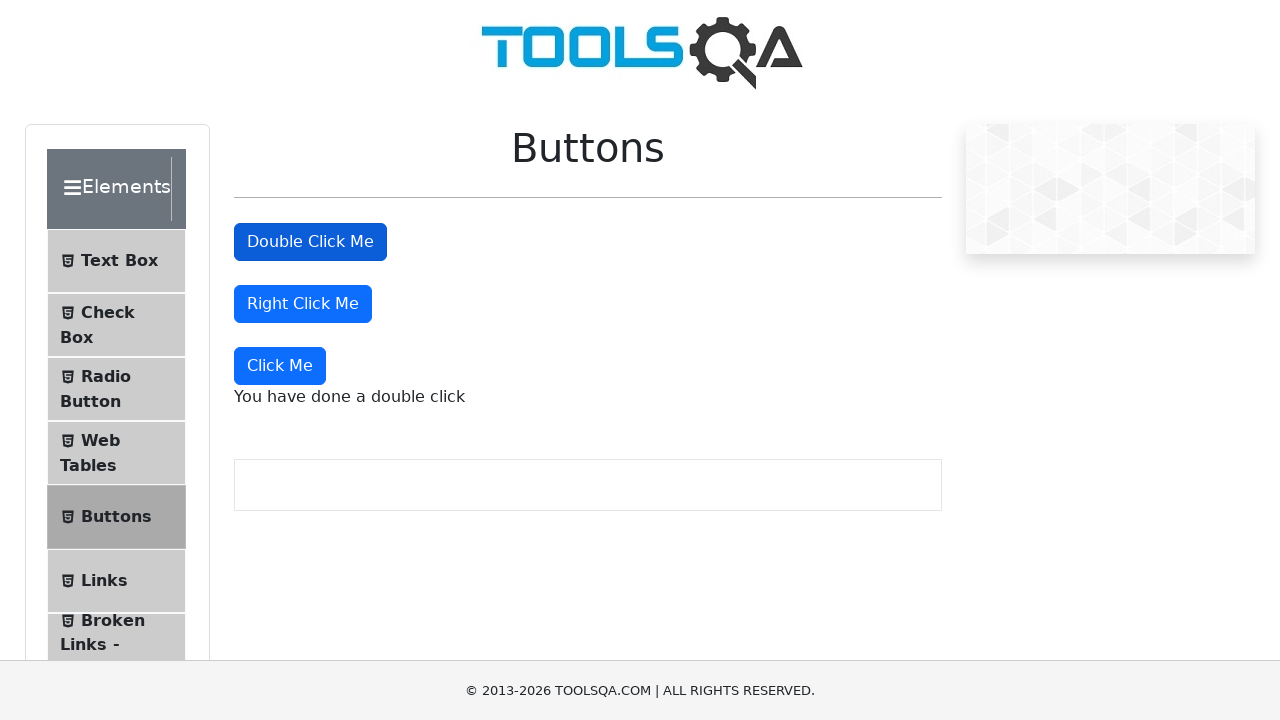

Right-clicked the right-click button at (303, 304) on #rightClickBtn
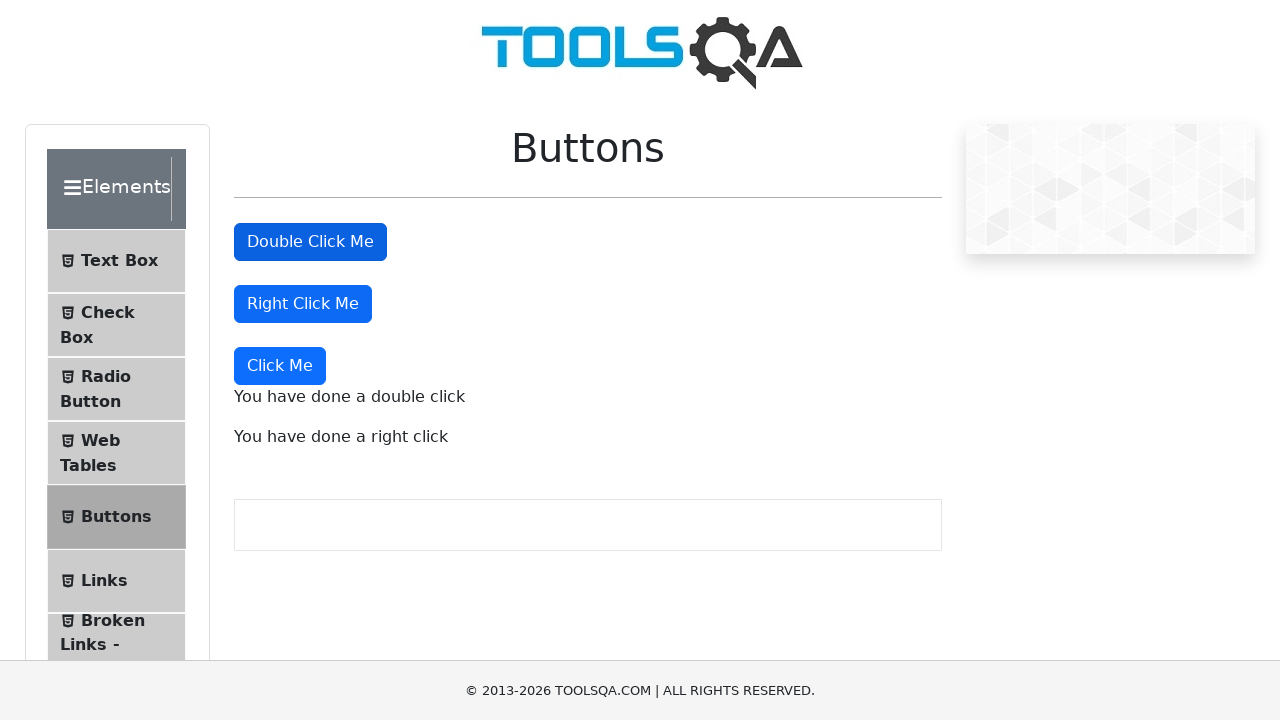

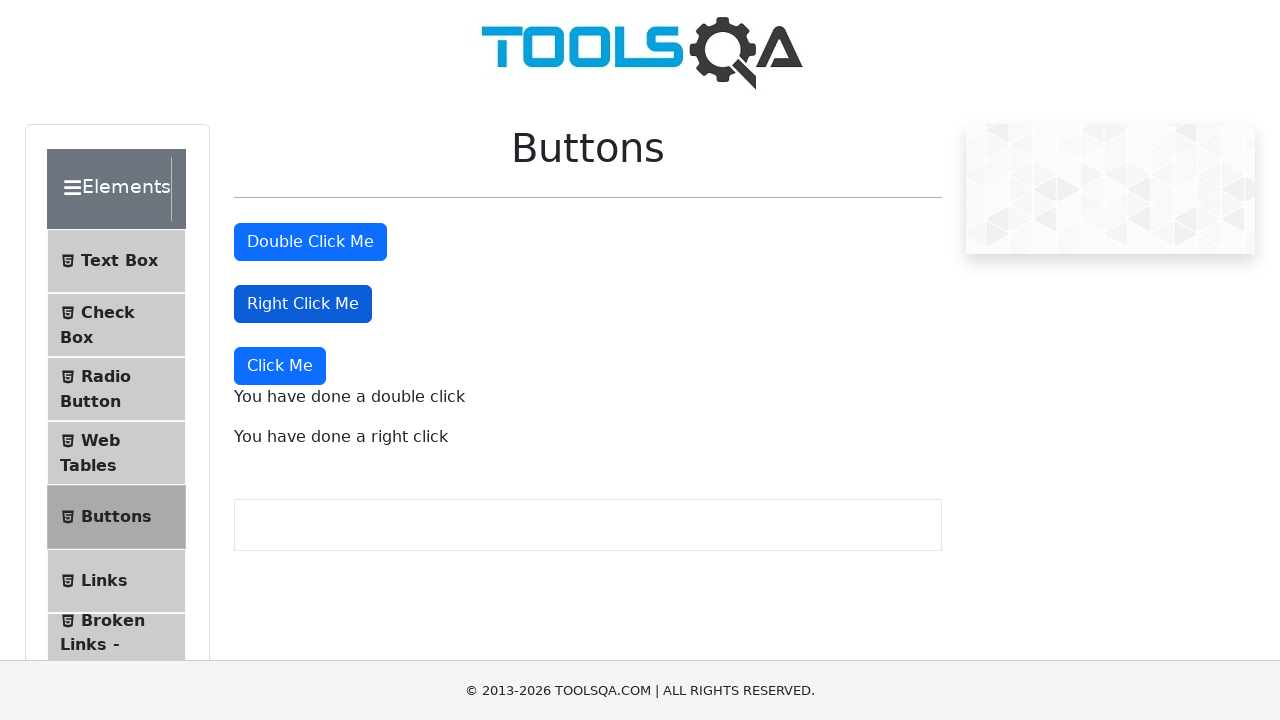